Tests registration form validation by leaving email field empty and verifying error message appears

Starting URL: https://practice.automationtesting.in/my-account/

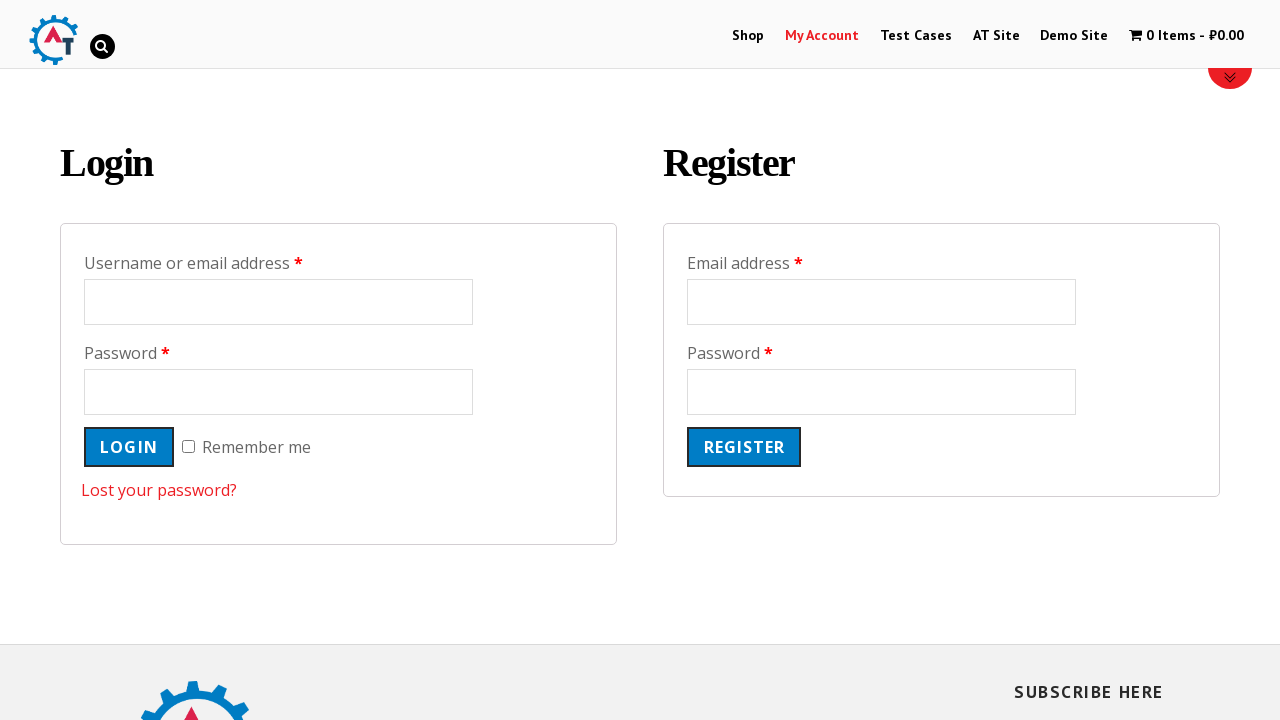

Email field loaded on registration page
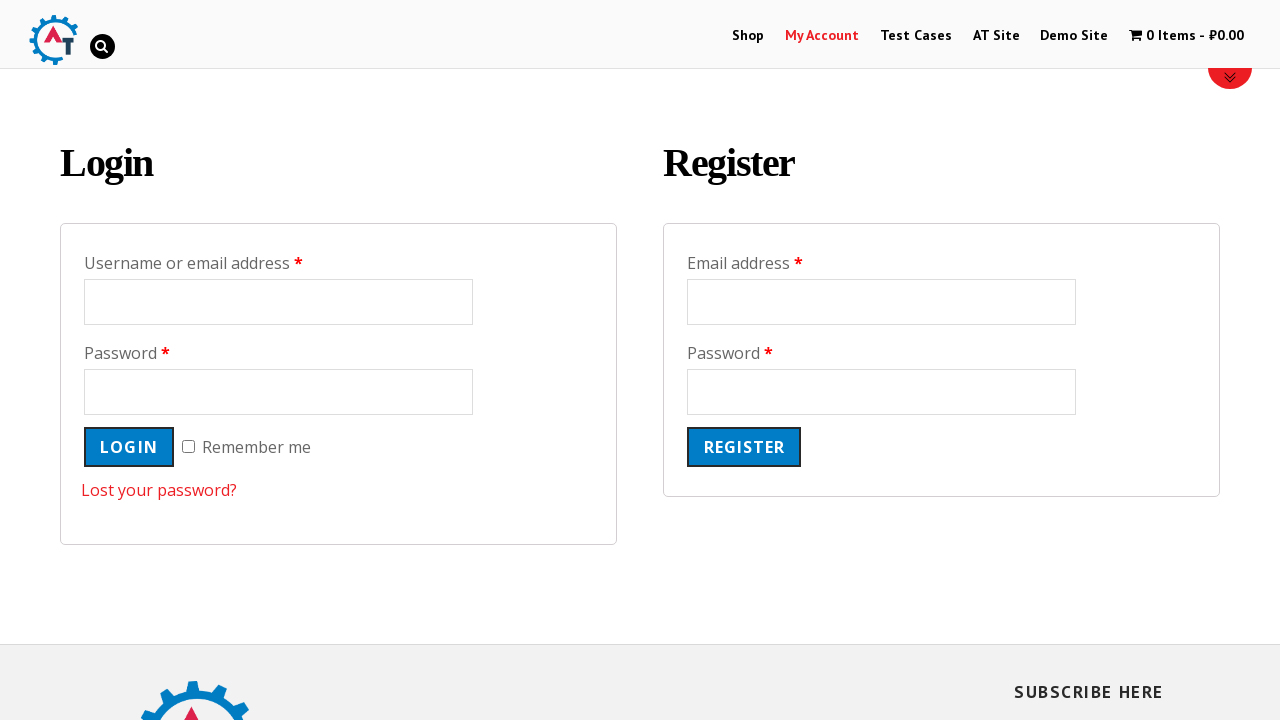

Left email field empty on #reg_email
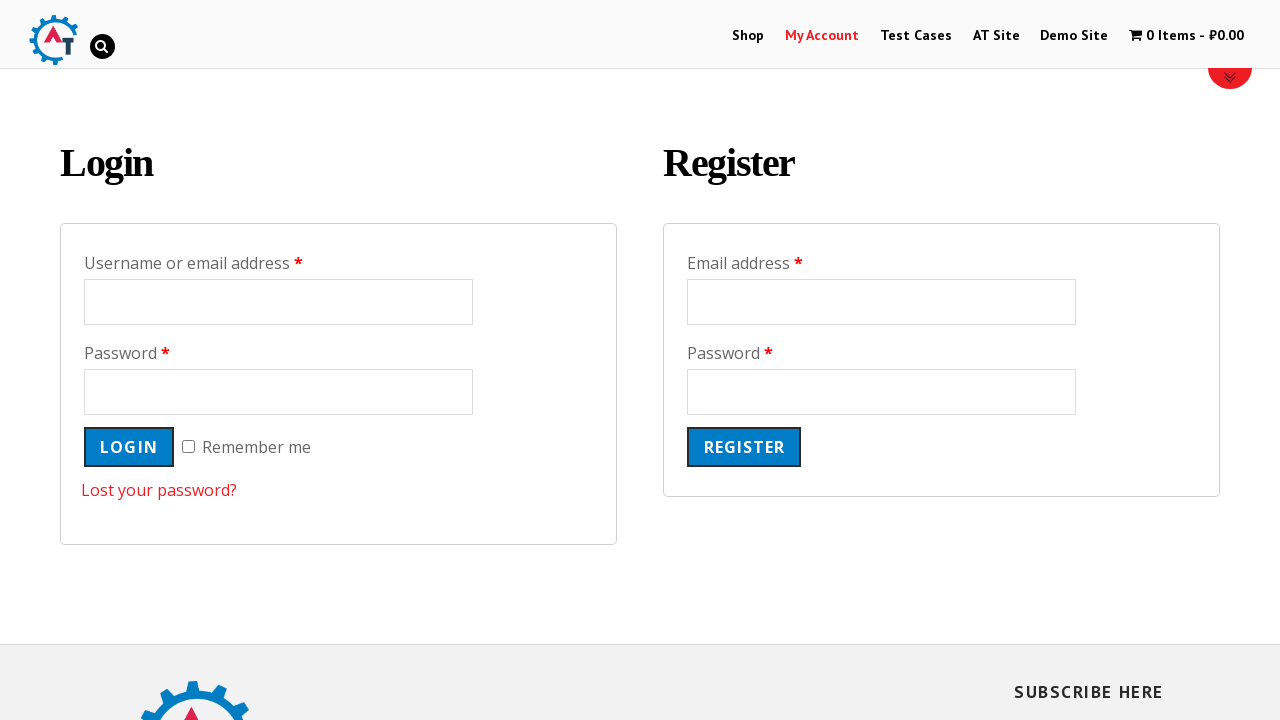

Filled password field with 'ValidPassword123' on #reg_password
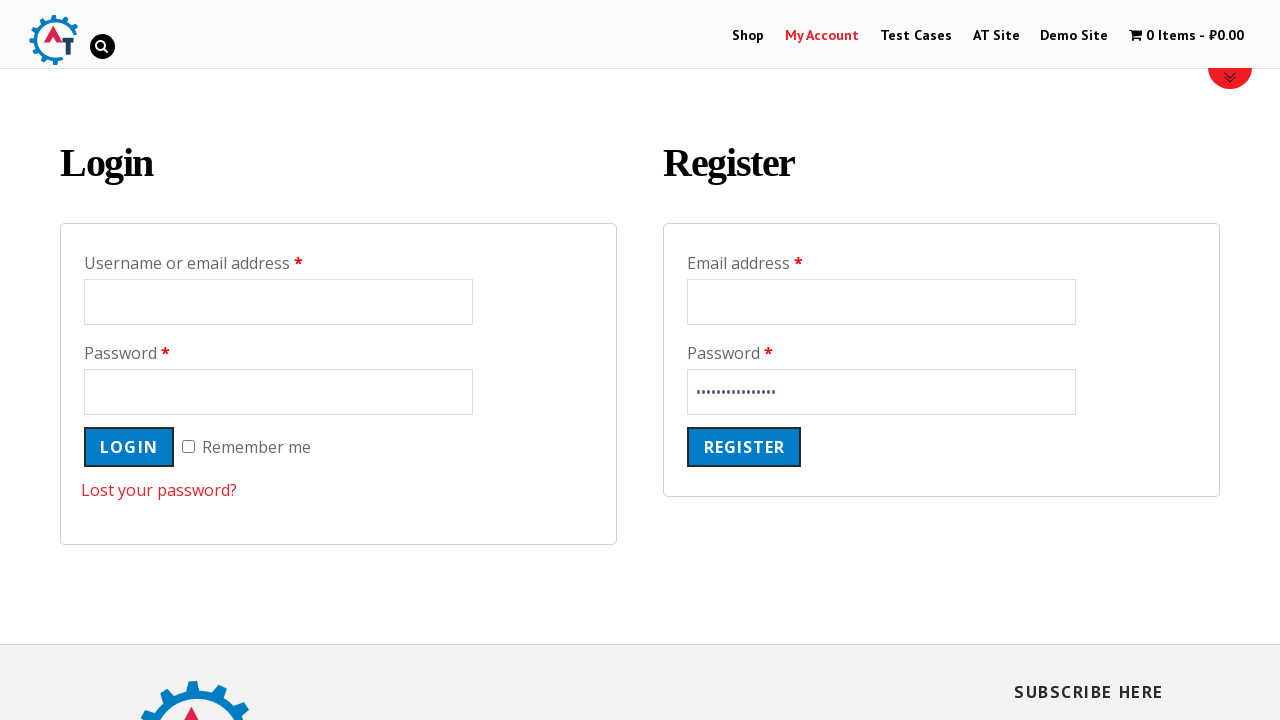

Clicked Register button with empty email at (744, 447) on input.woocommerce-Button[name='register'][value='Register']
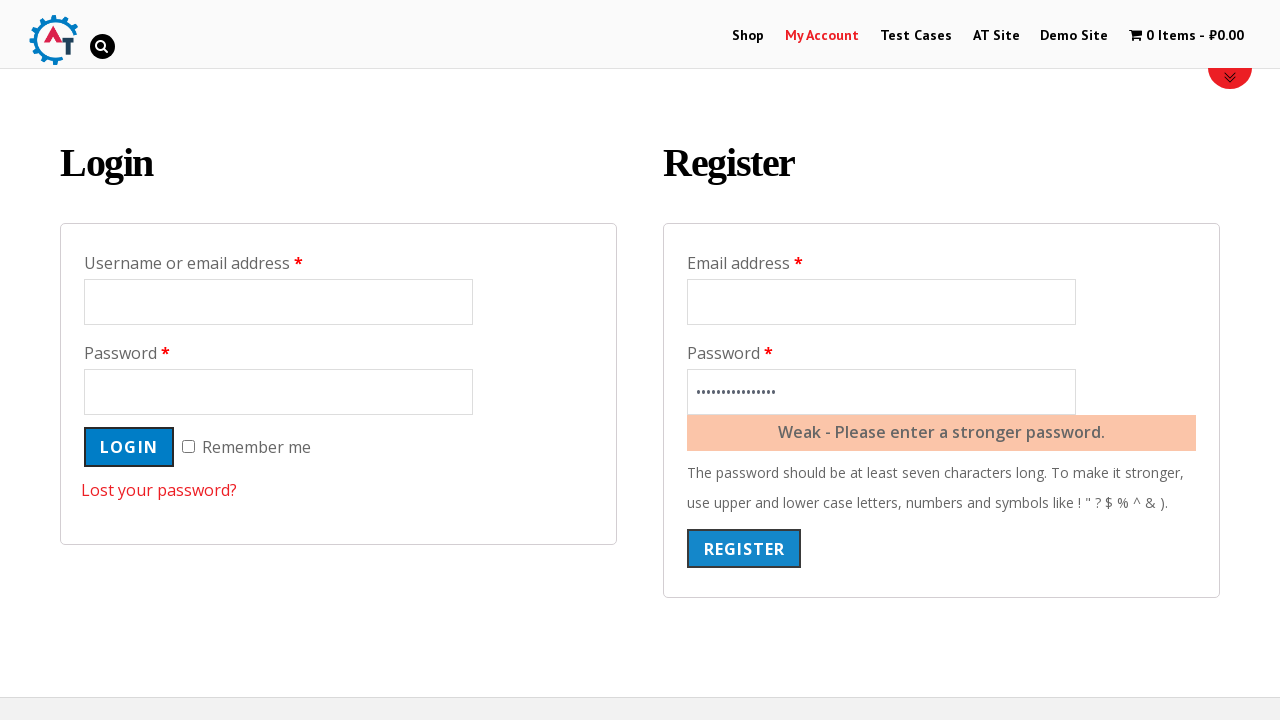

Waited 2 seconds for error message to appear
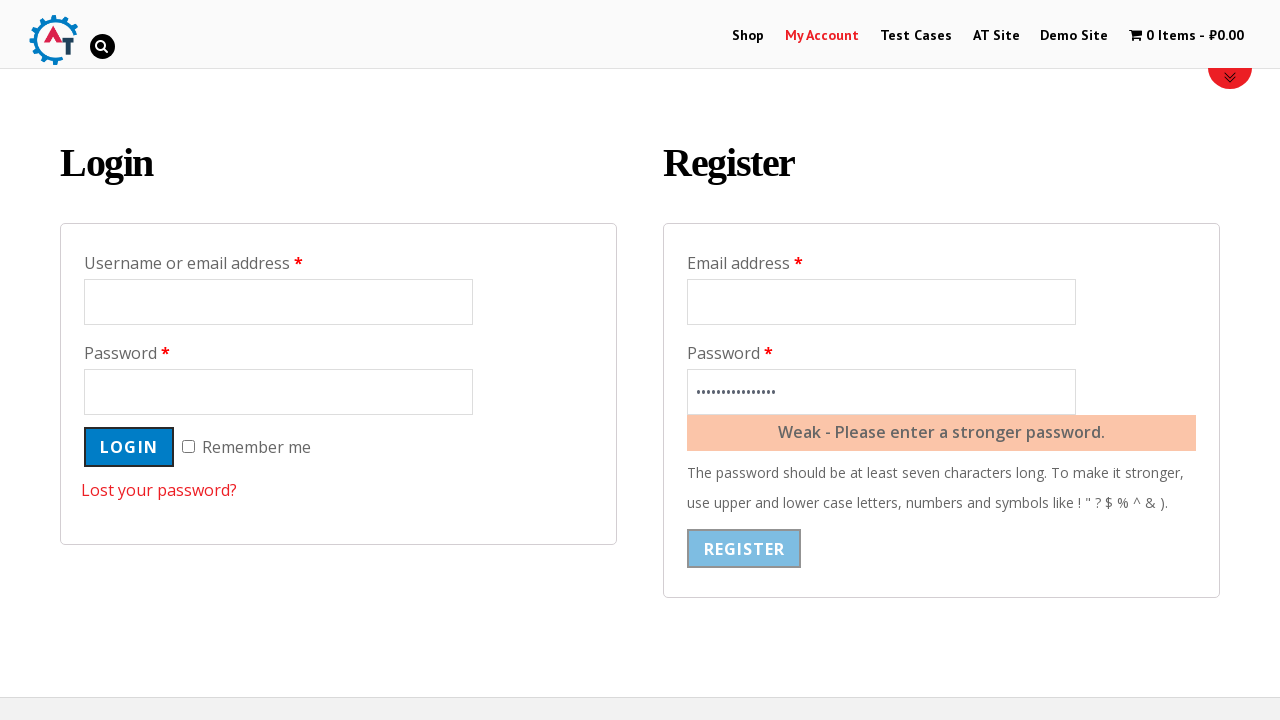

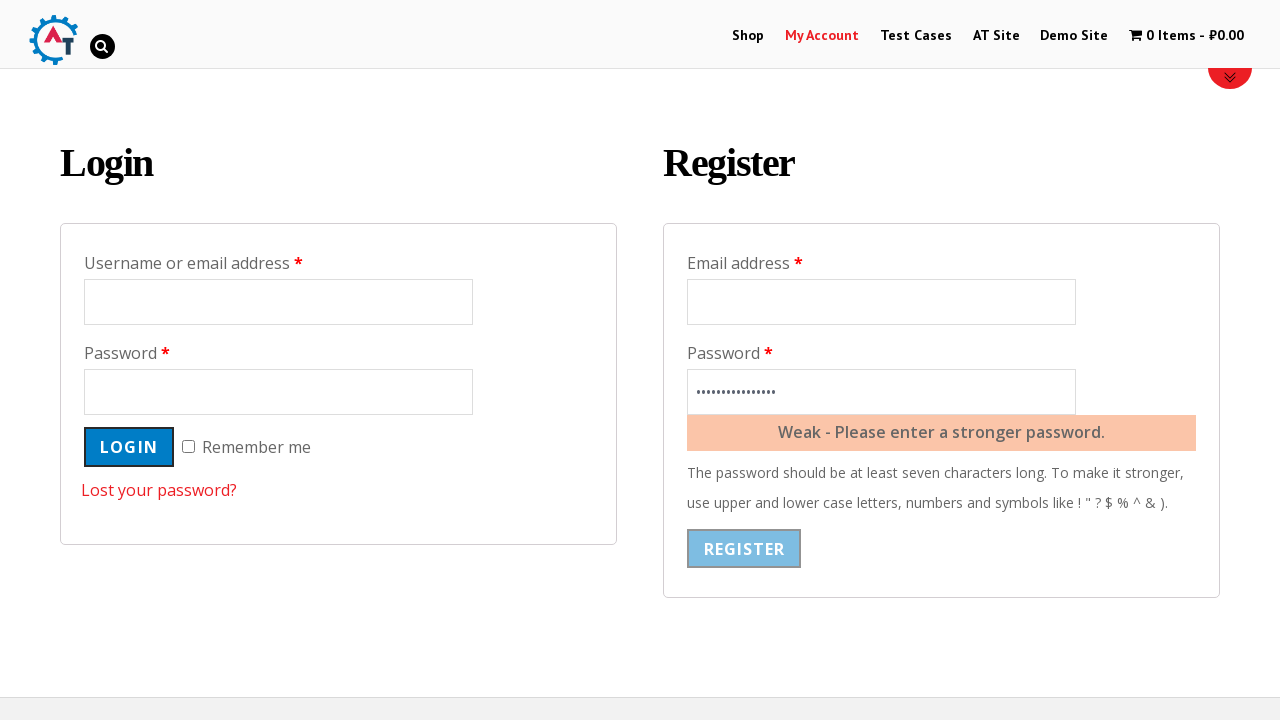